Tests various wait methods by navigating to GitHub page and waiting for different conditions

Starting URL: https://github.com/hardkoded/puppeteer-sharp

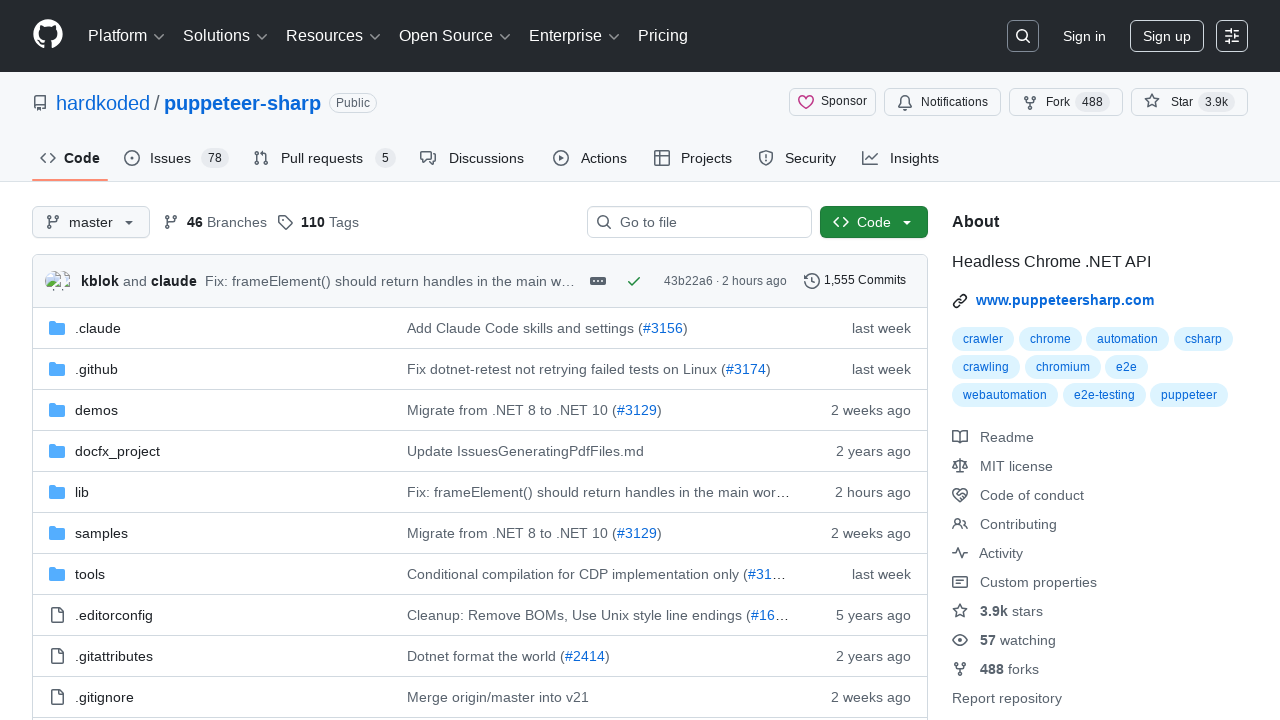

Waited for article element to appear on GitHub page
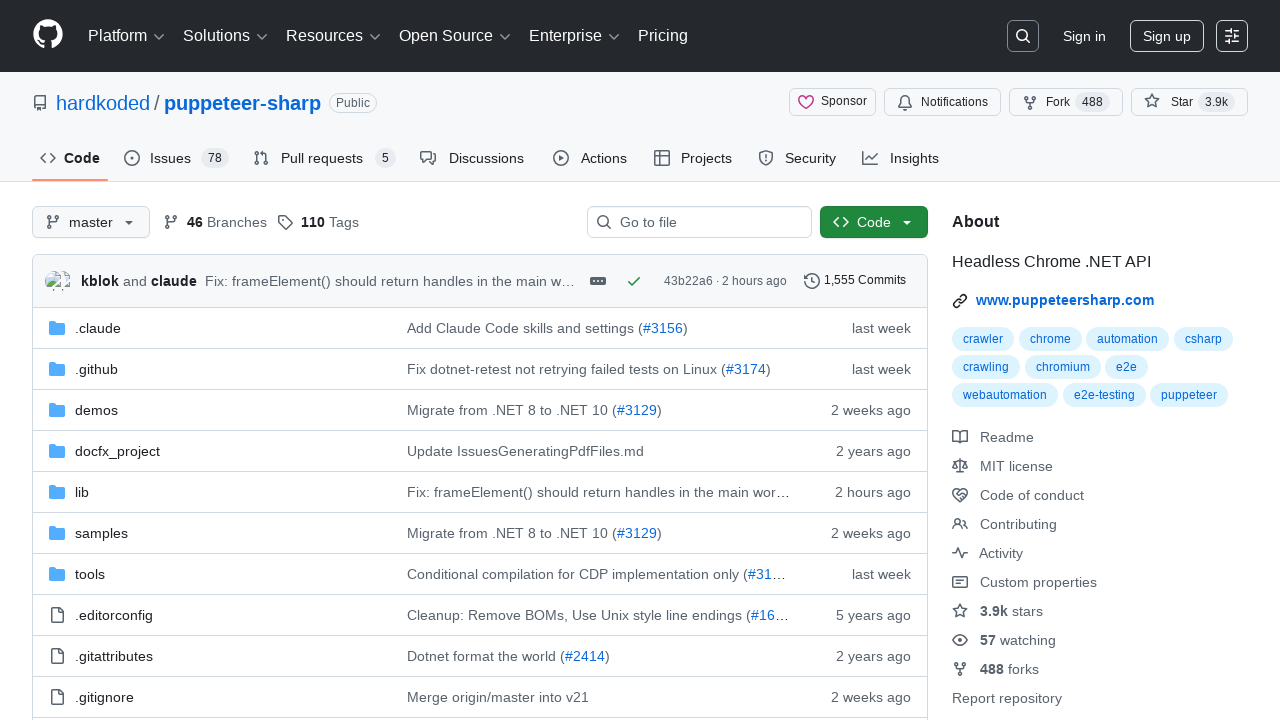

Navigated to GitHub puppeteer-sharp repository page
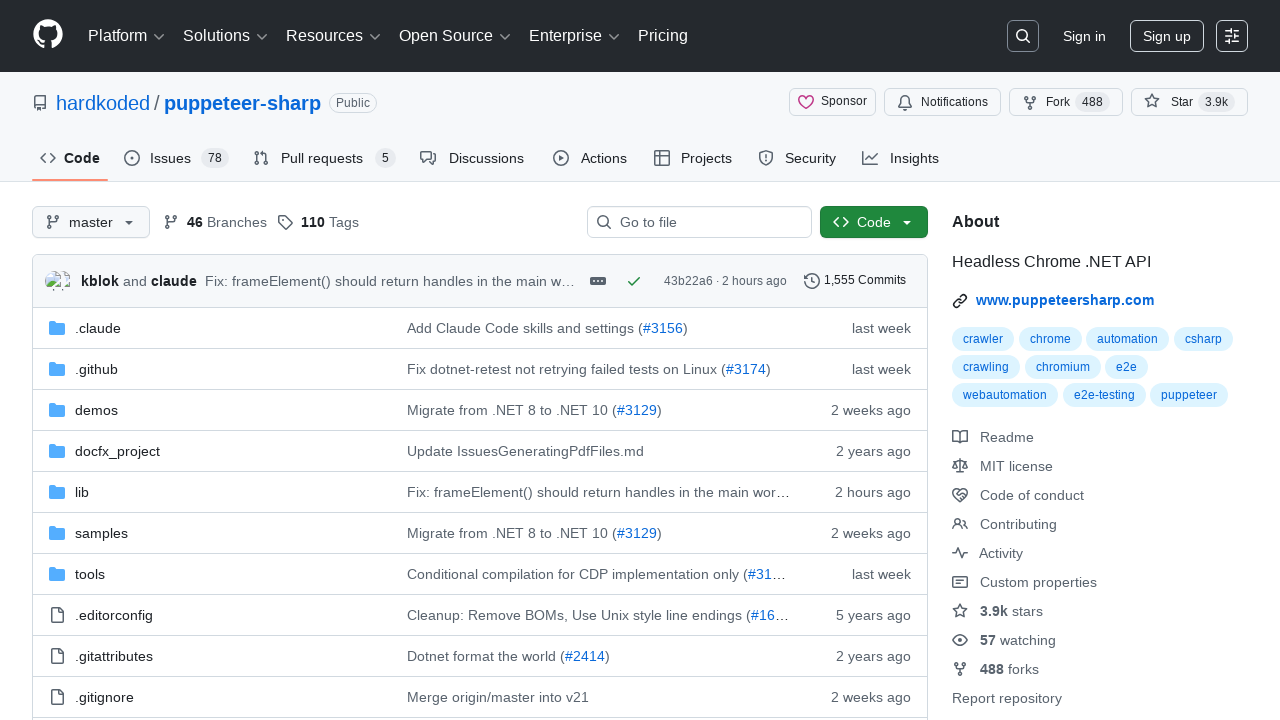

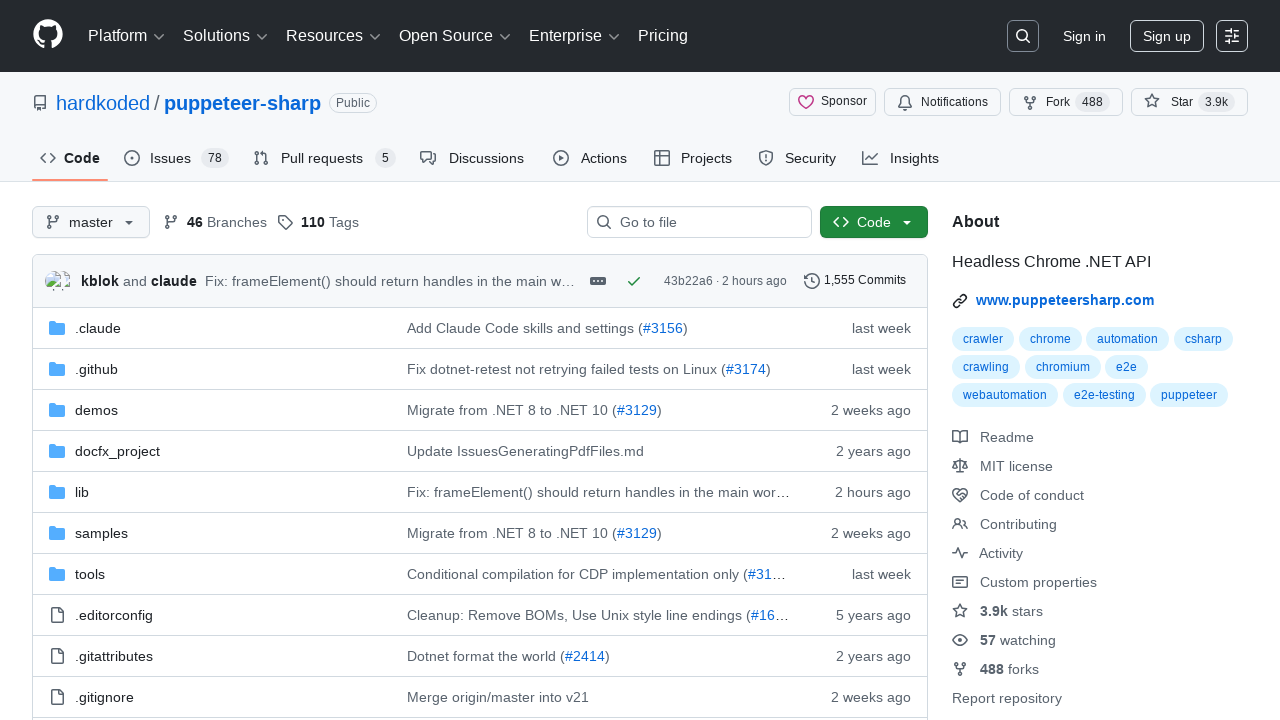